Navigates to the automation practice page and verifies the autocomplete input field is present

Starting URL: https://rahulshettyacademy.com/AutomationPractice/

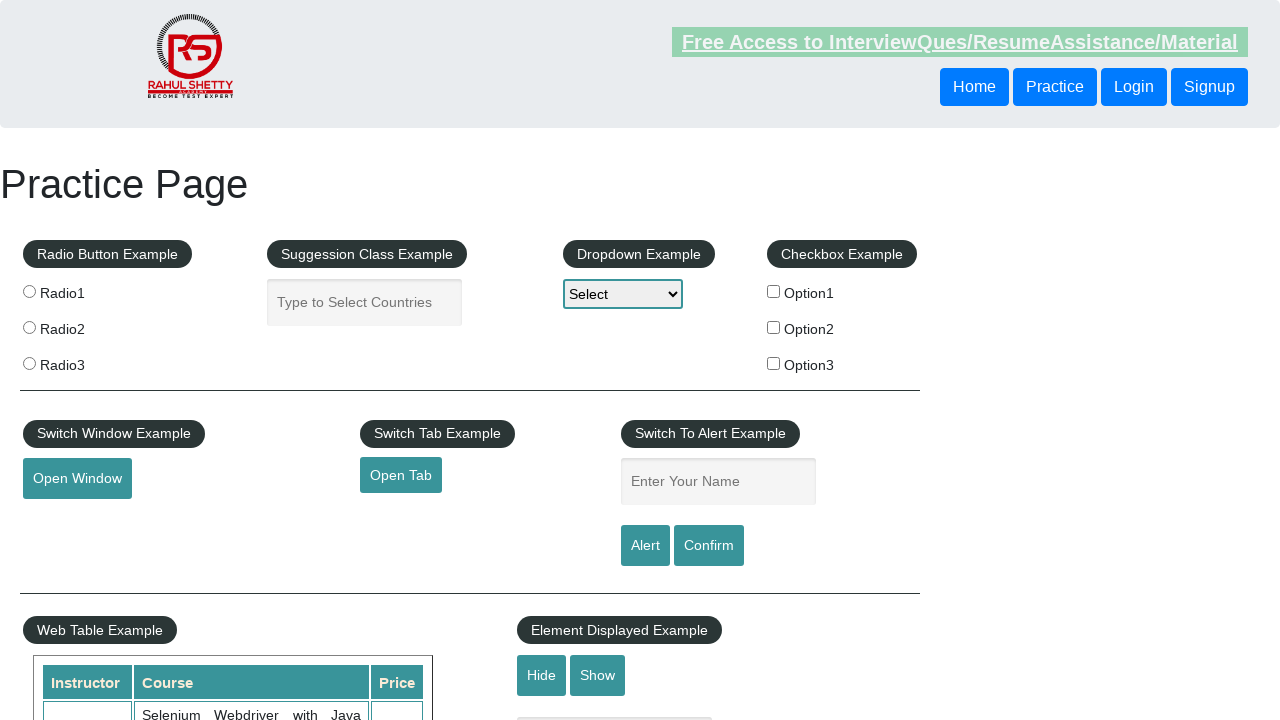

Navigated to automation practice page and waited for page load
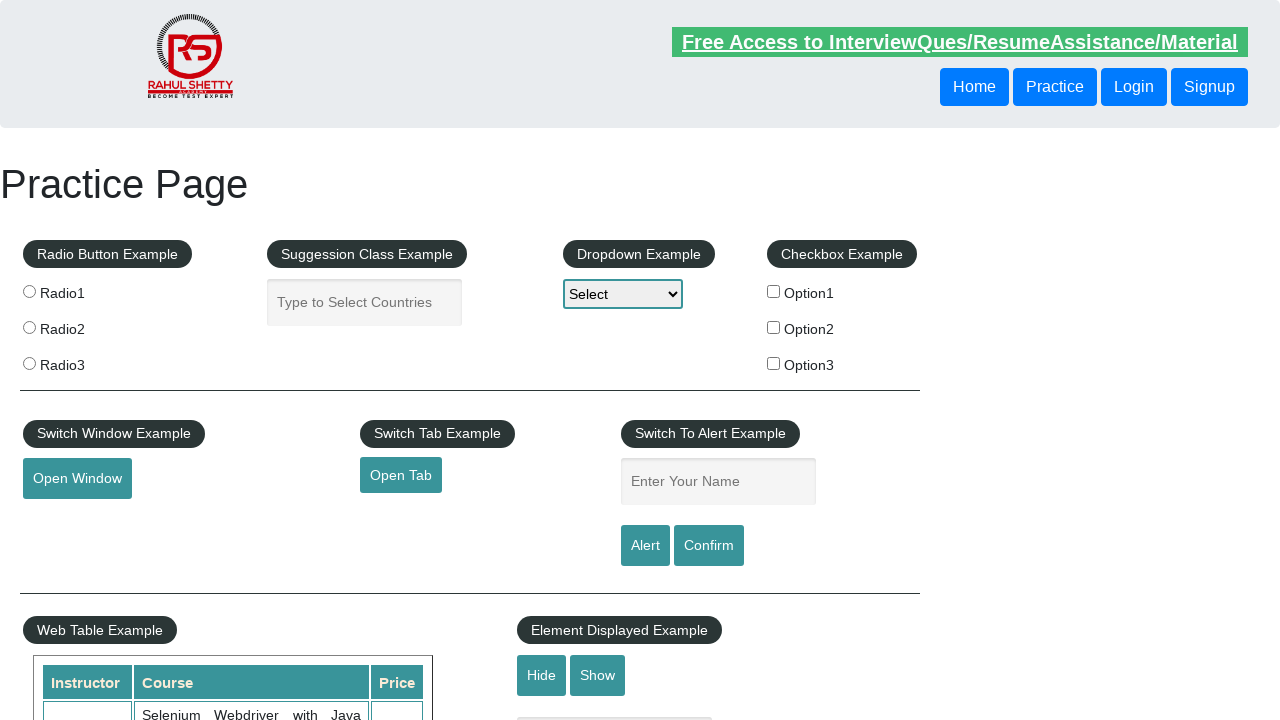

Verified autocomplete input field is present on the page
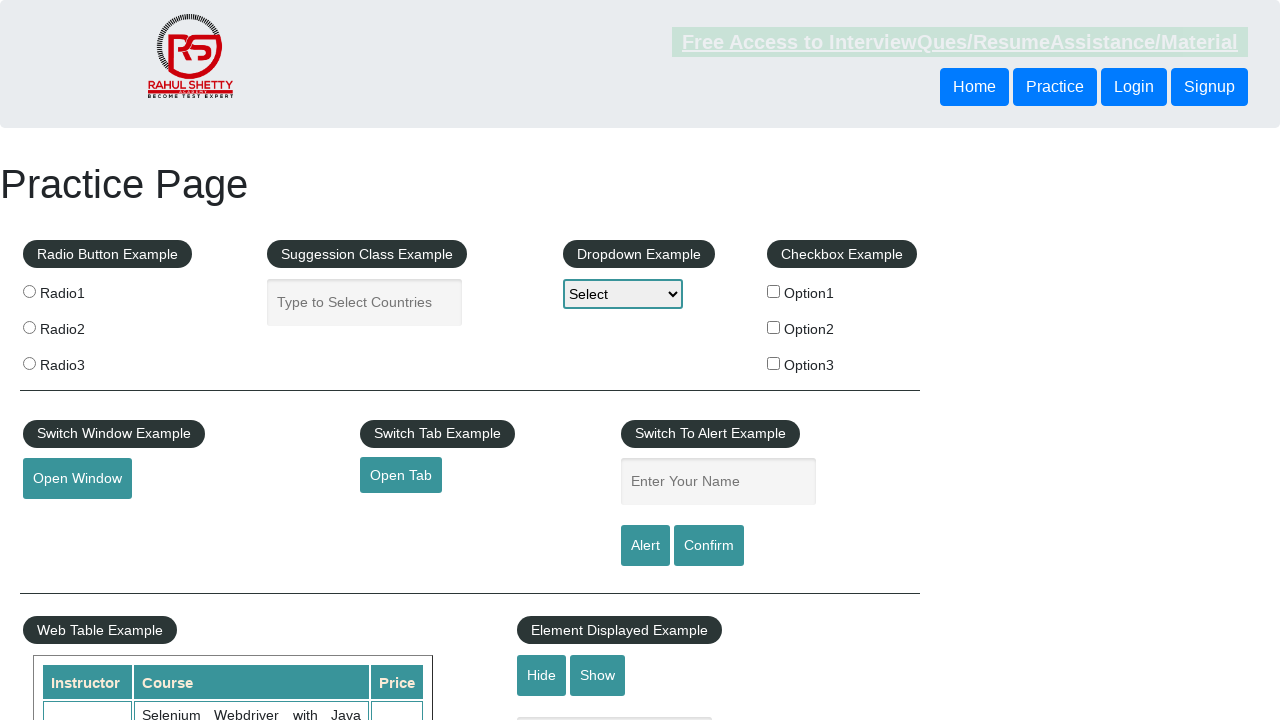

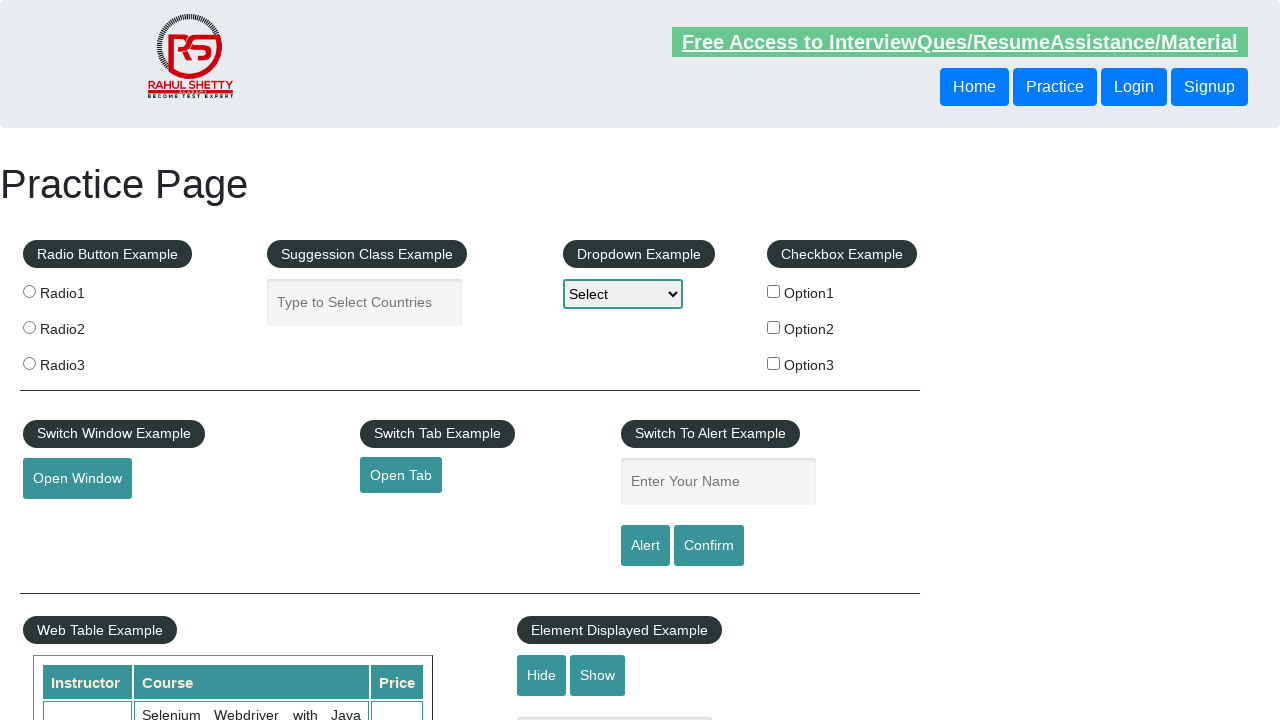